Tests dropdown selection functionality by selecting options from two dropdown menus using index-based selection

Starting URL: https://liushilive.github.io/html_example/index.html

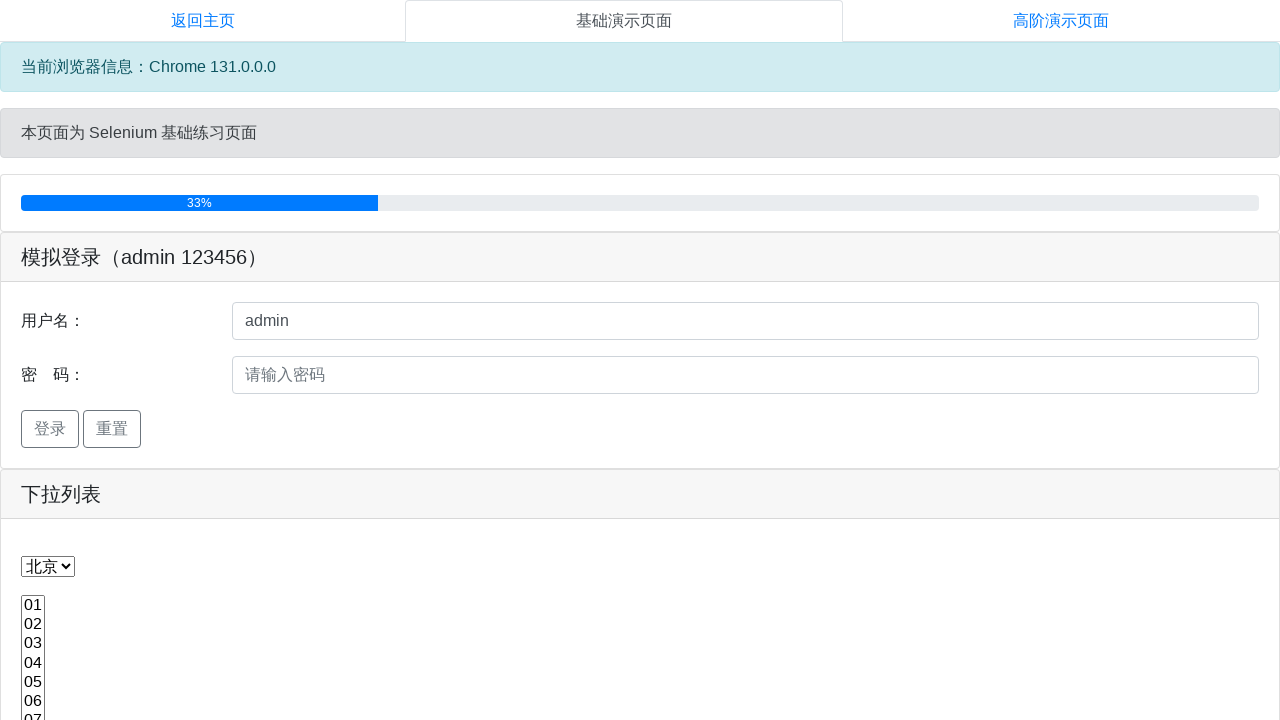

Navigated to HTML example page
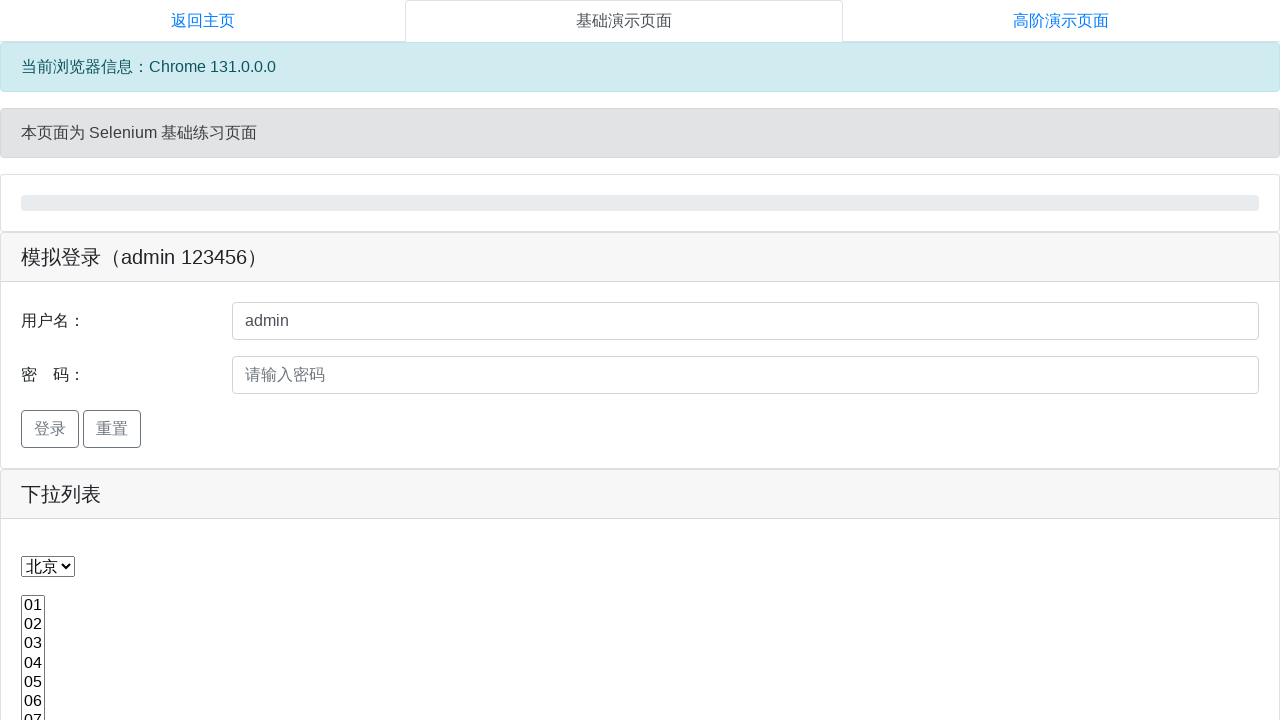

Selected third option (index 2) from first dropdown menu on #s1Id
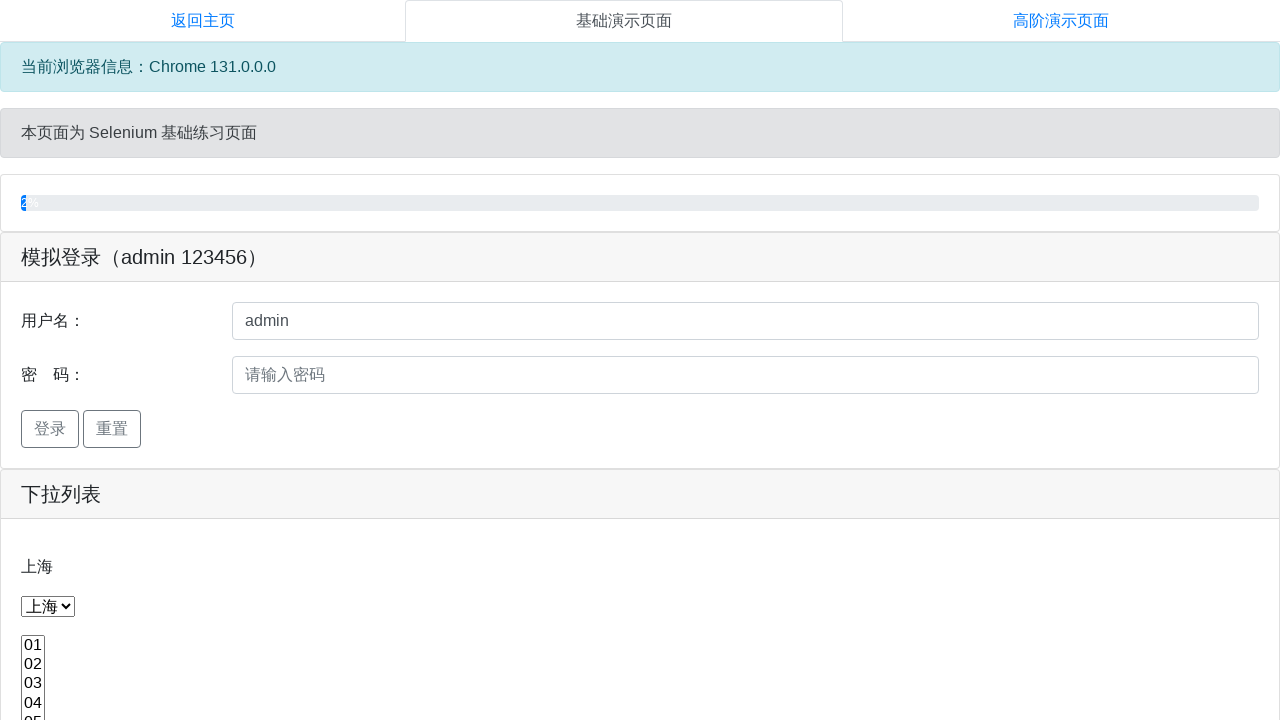

Selected fifth option (index 4) from second dropdown menu on #s3Id
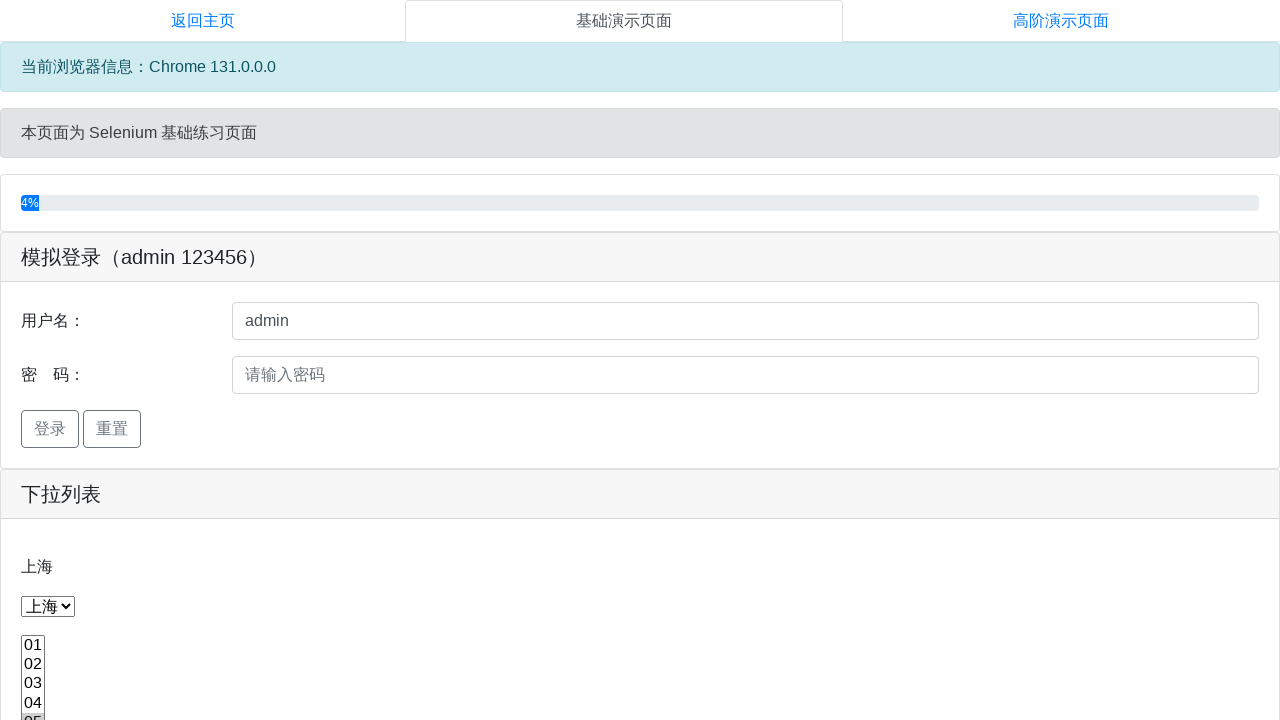

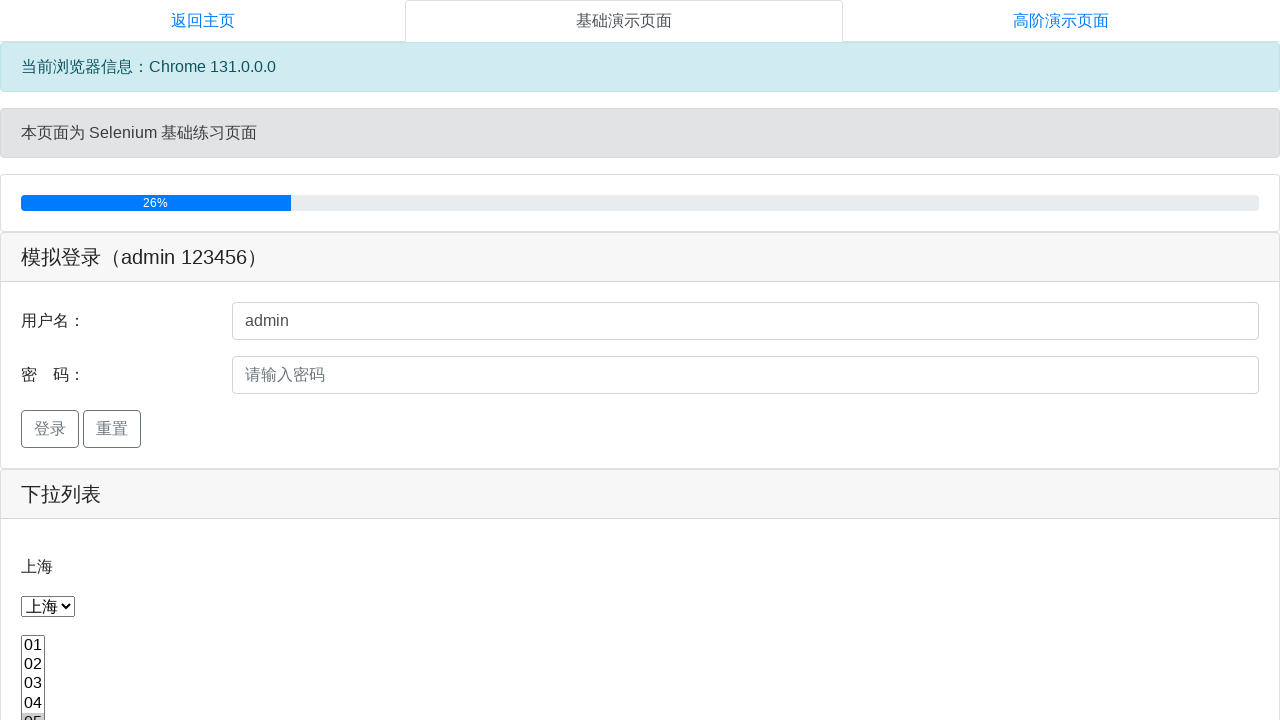